Tests the search functionality by searching for "python" and verifying results are returned

Starting URL: https://programiz.com

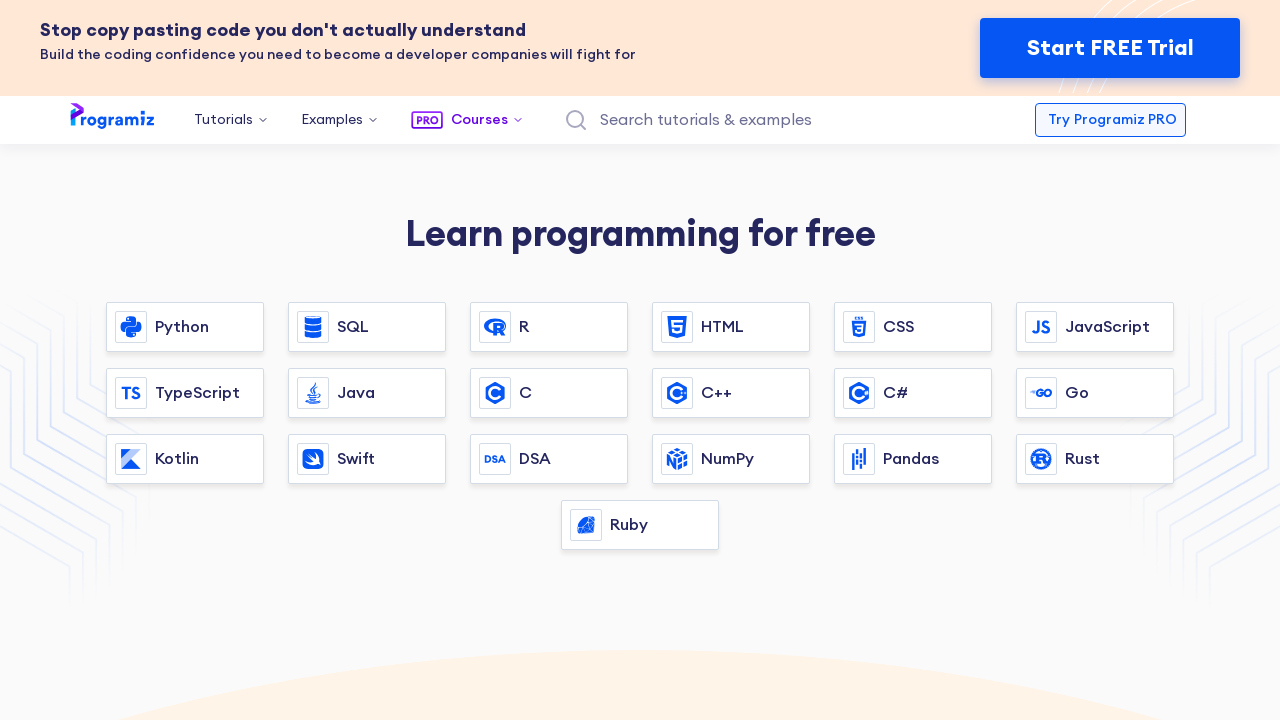

Filled search field with 'python' on #edit-keys-2
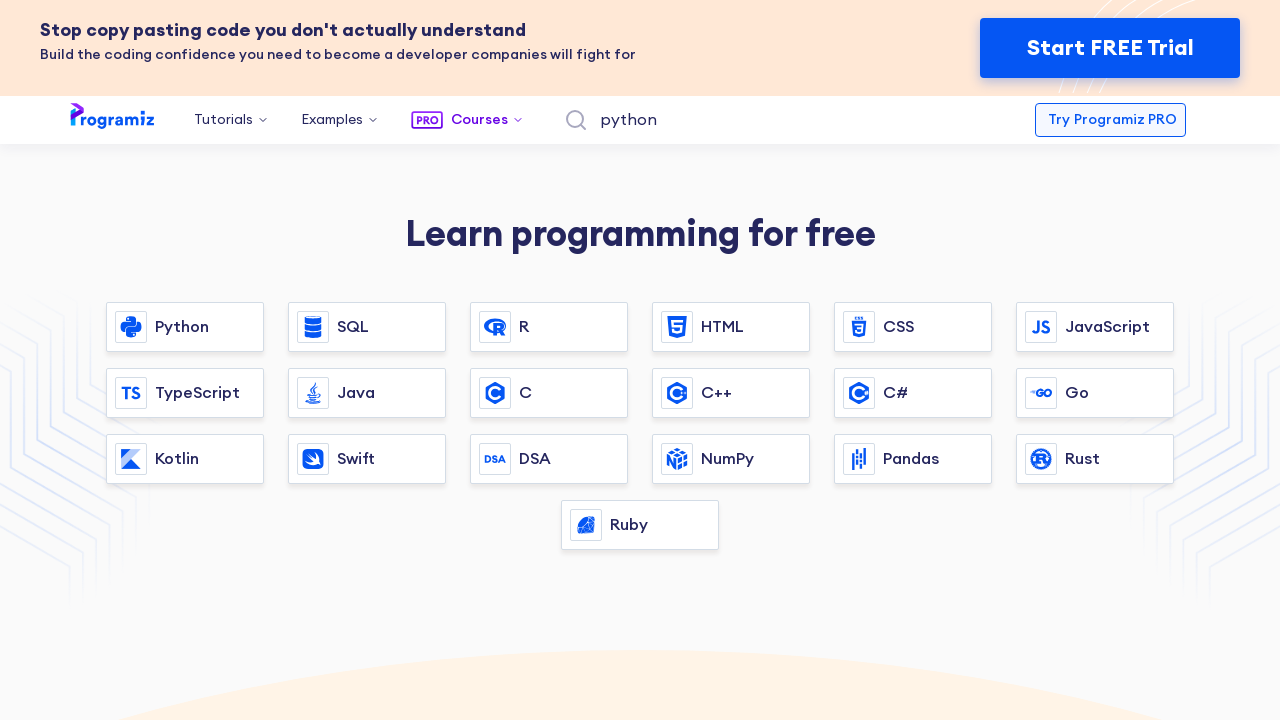

Pressed Enter to submit search on #edit-keys-2
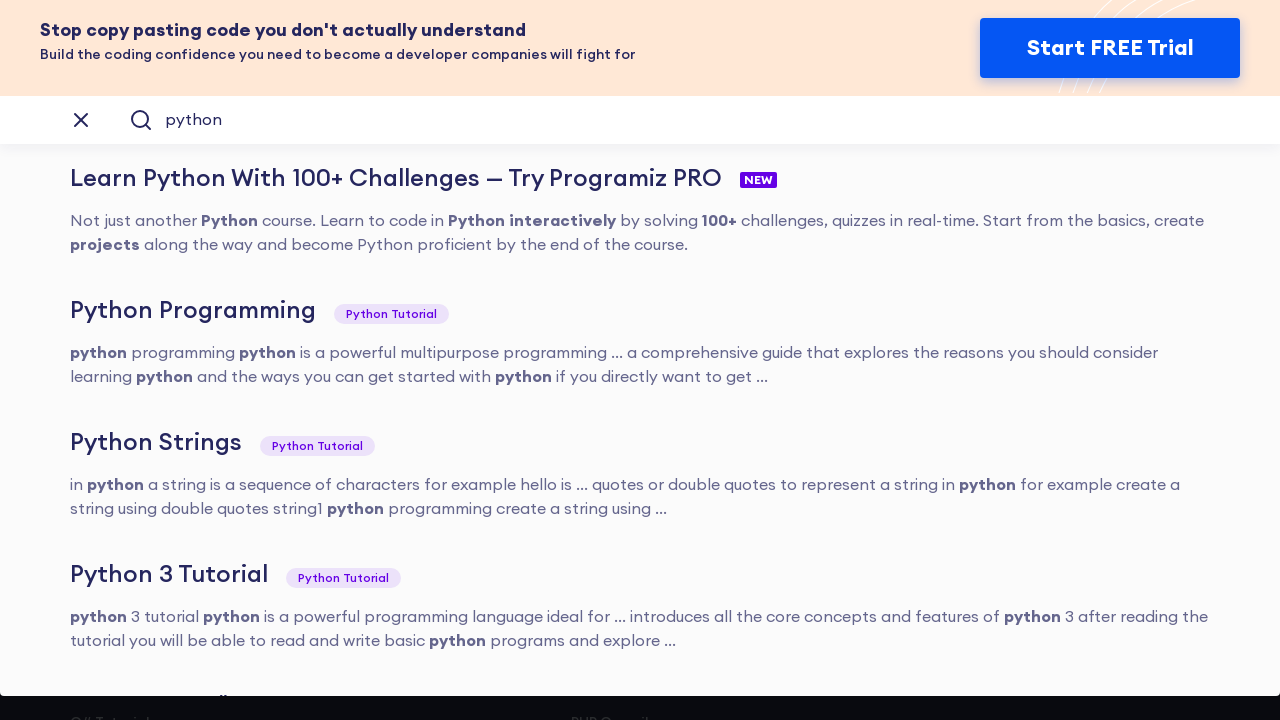

Search results loaded
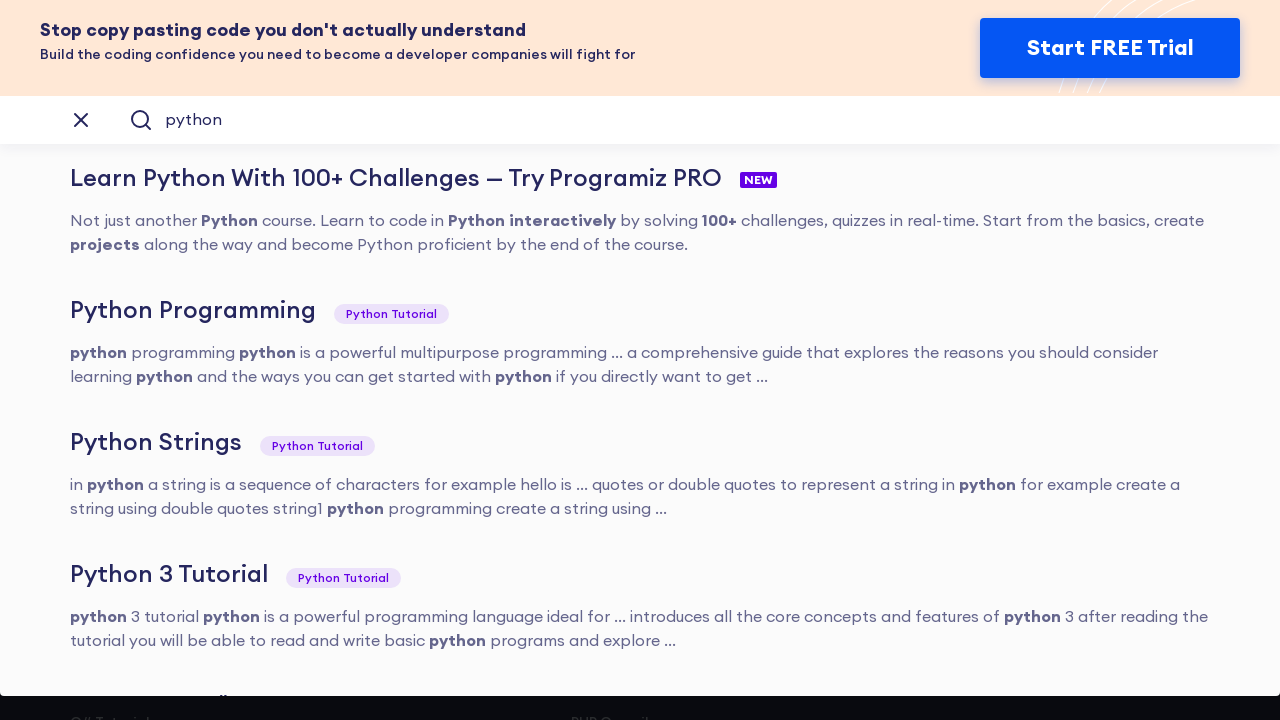

Retrieved search result count text
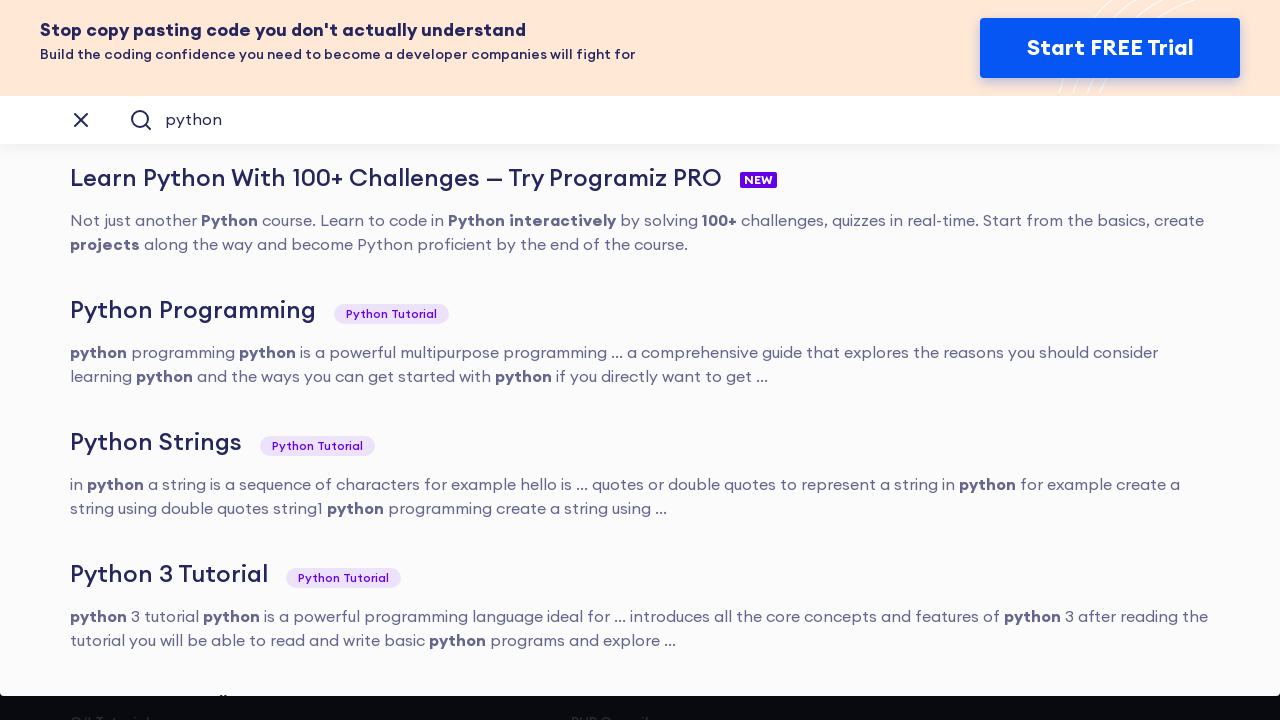

Parsed result count: 581 results found
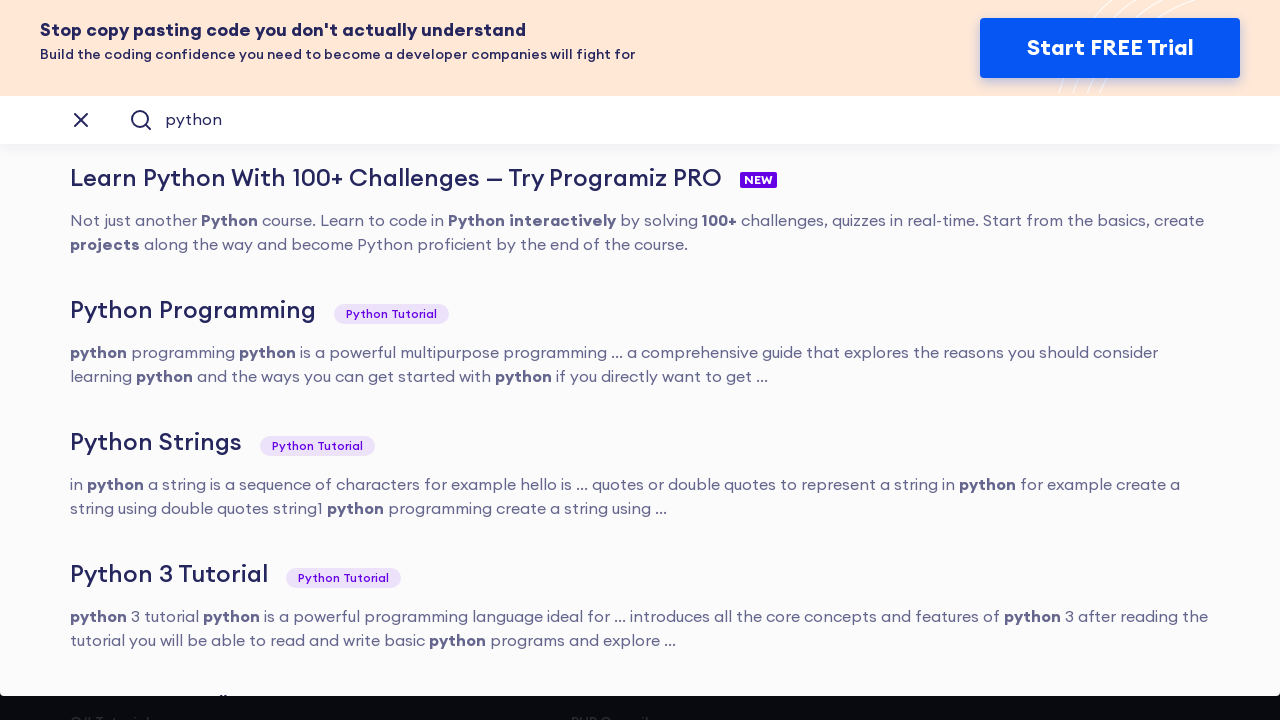

Verified search returned more than 1 result (581 results)
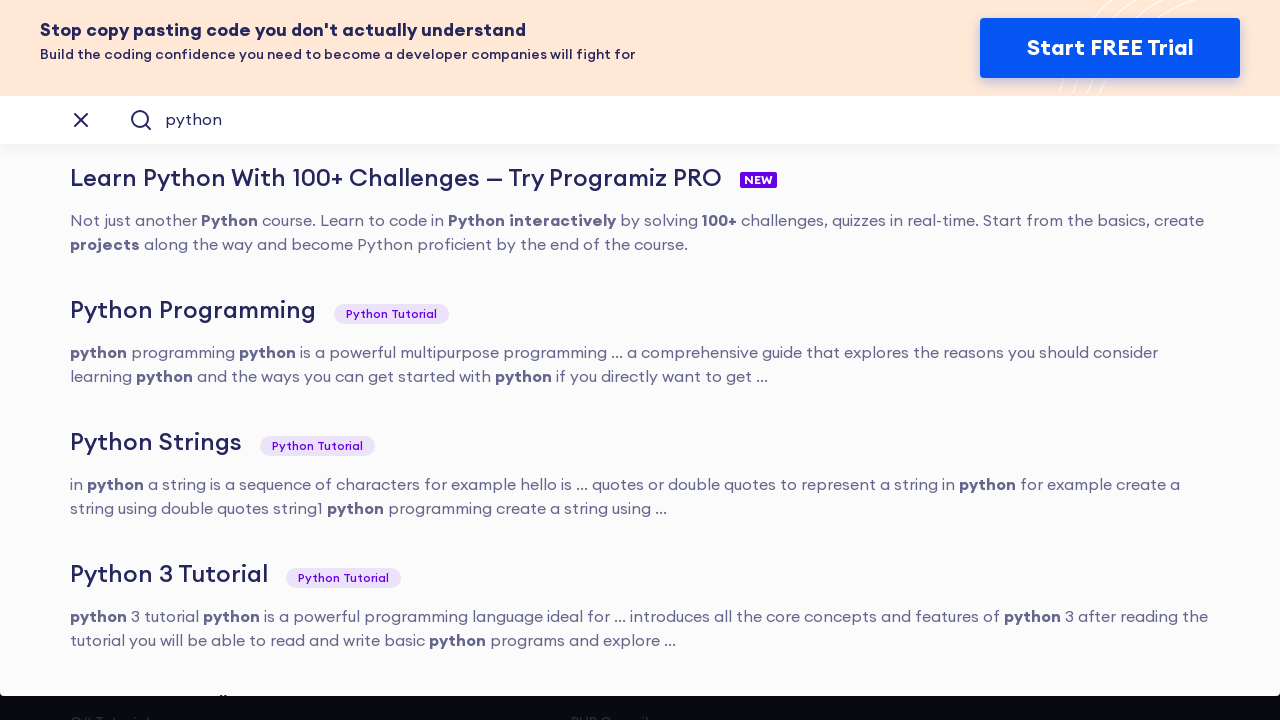

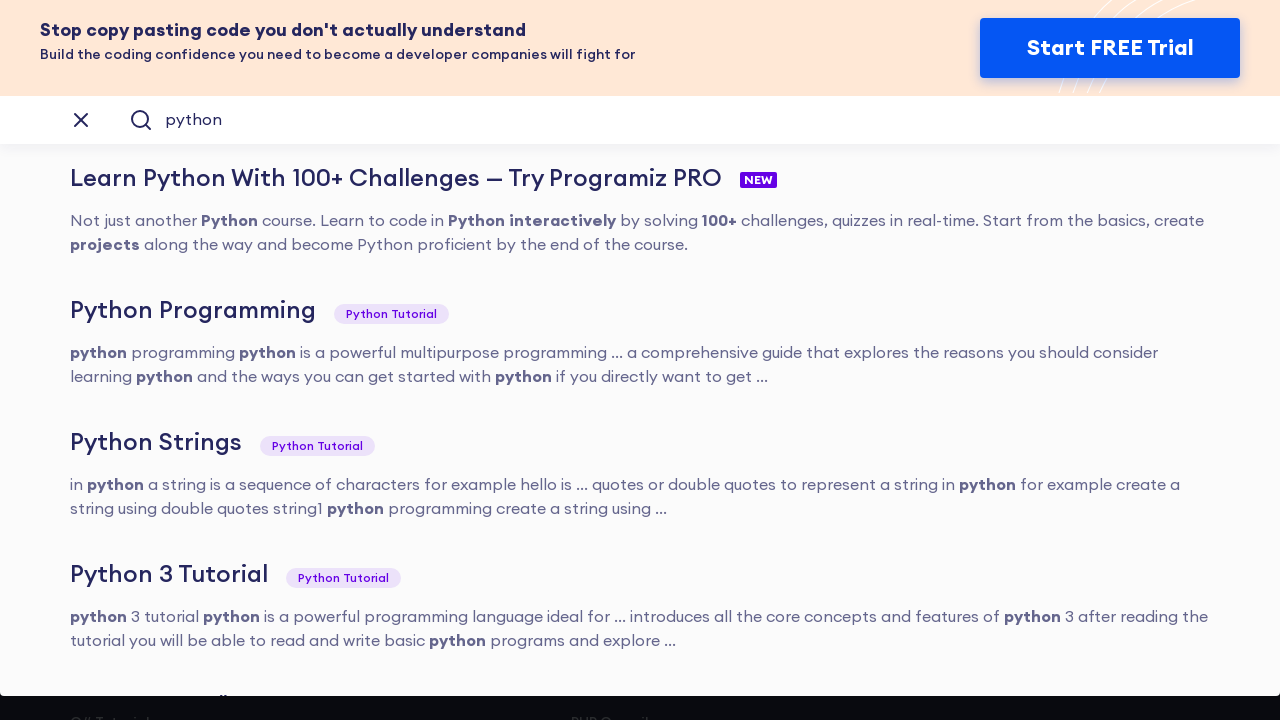